Tests auto-suggest functionality by typing partial country name and selecting Austria from the dropdown suggestions

Starting URL: http://qaclickacademy.com/practice.php

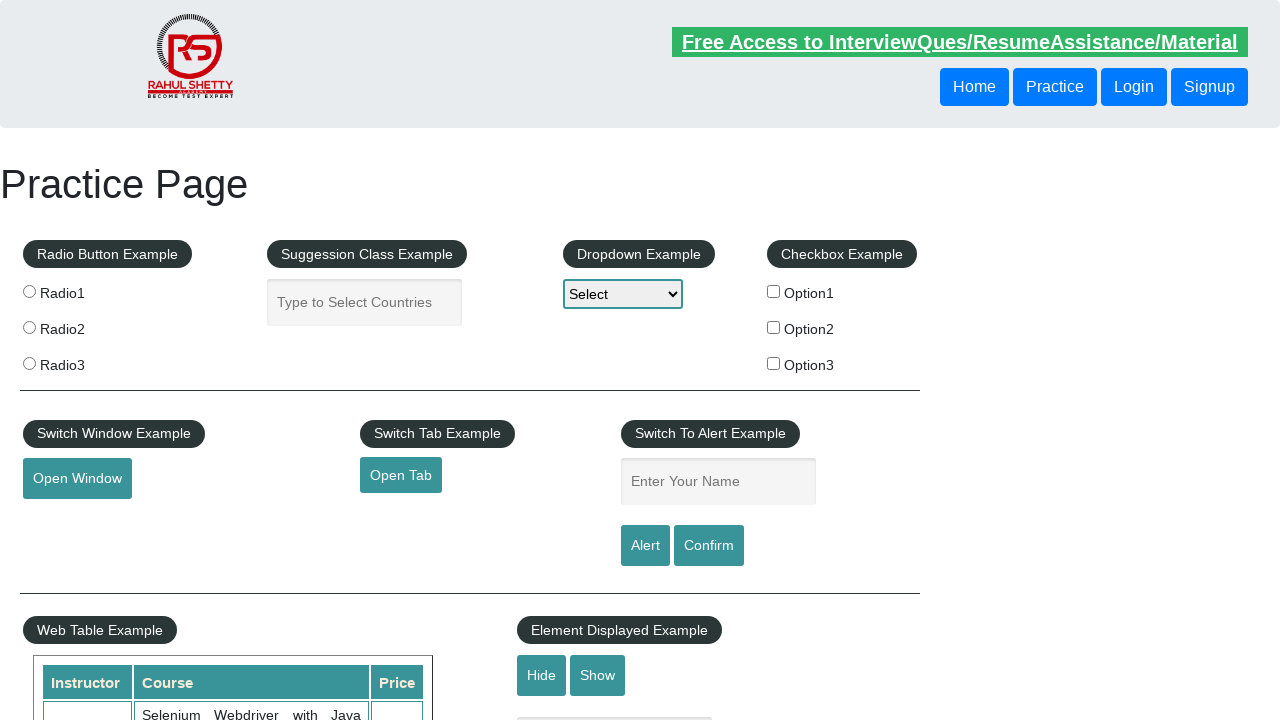

Typed 'aus' in the country auto-suggest field on input[placeholder='Type to Select Countries']
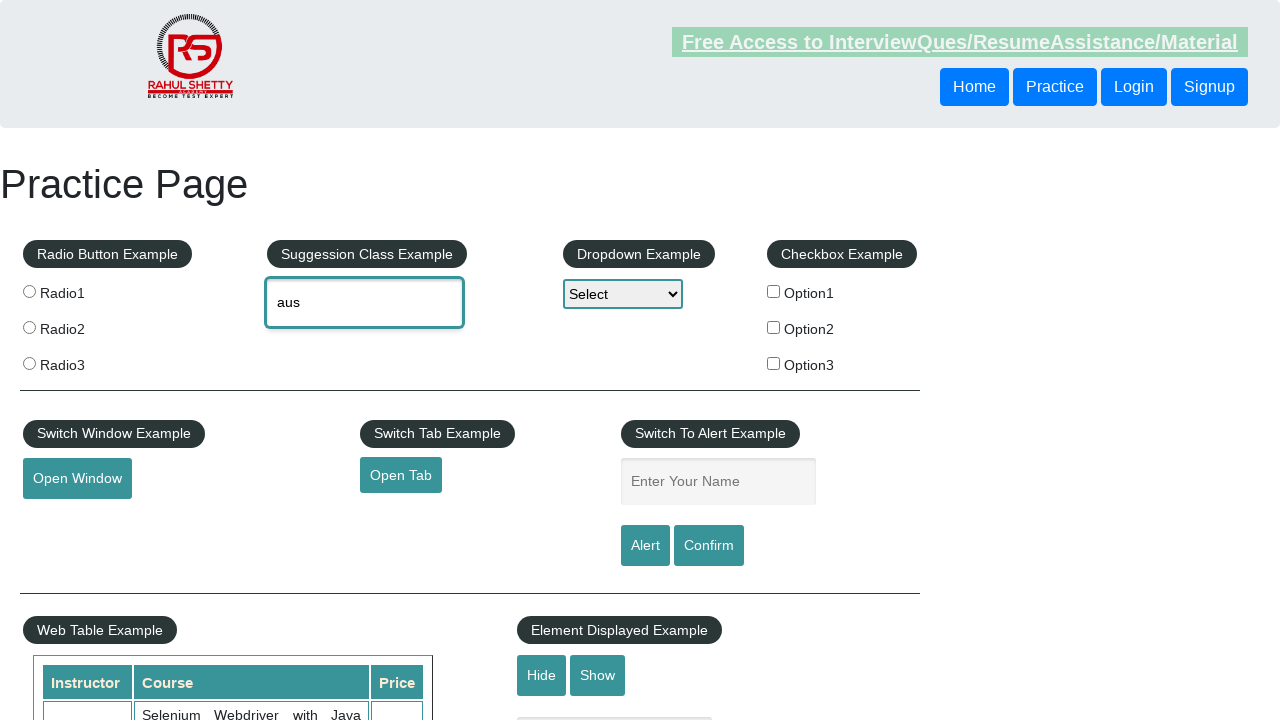

Dropdown suggestions appeared
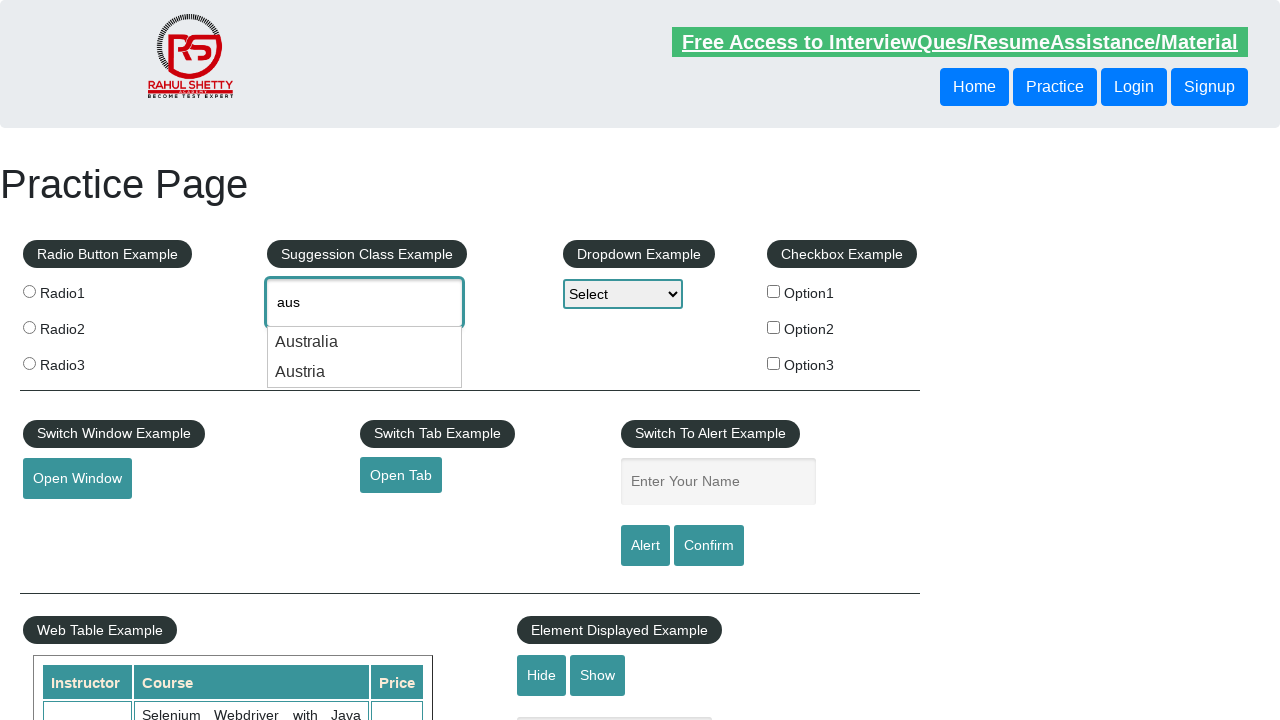

Selected 'Austria' from the dropdown suggestions at (365, 372) on li.ui-menu-item div >> nth=1
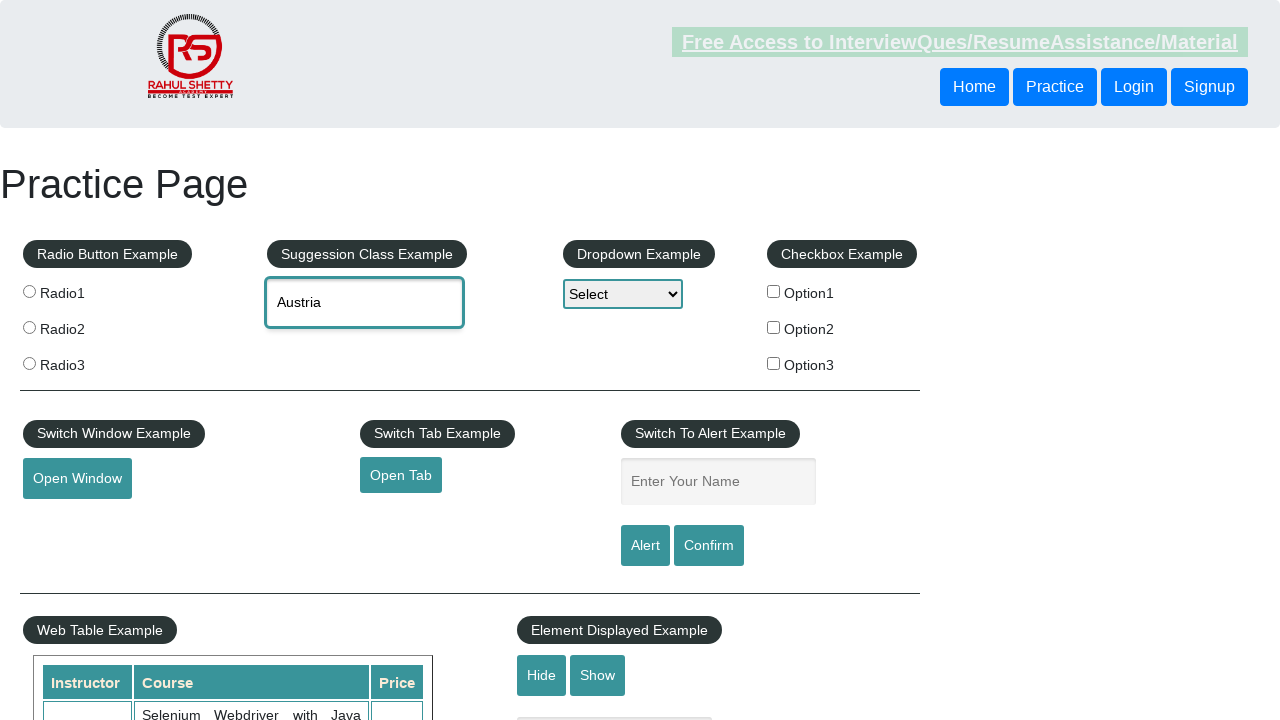

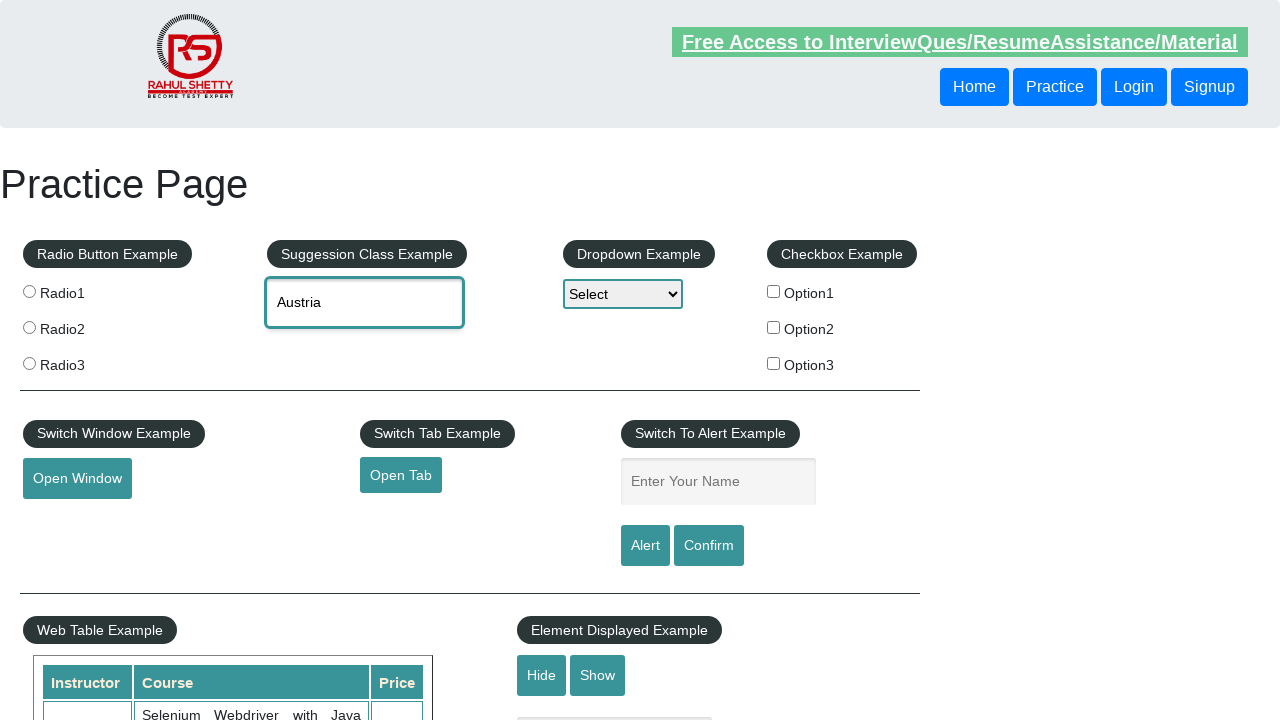